Tests iframe handling by switching to frames, entering text in input fields within single iframe and nested iframes, and navigating between iframe tabs

Starting URL: http://demo.automationtesting.in/Frames.html

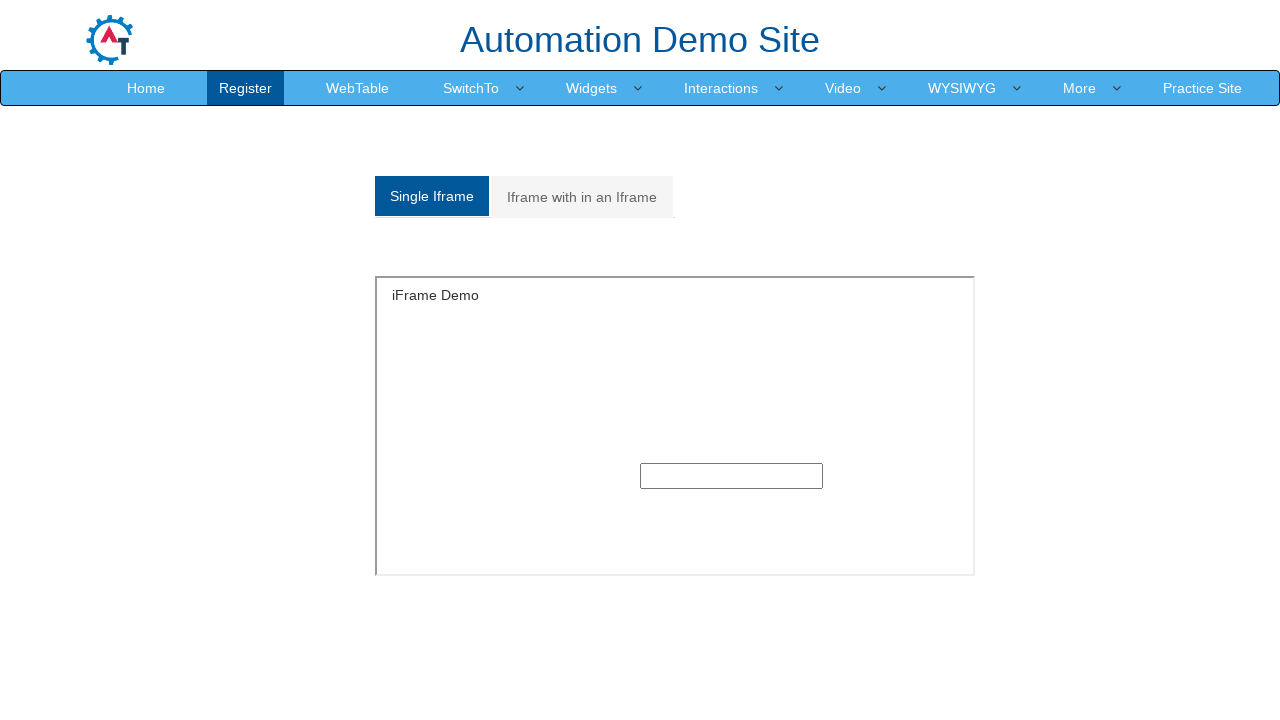

Located single iframe element
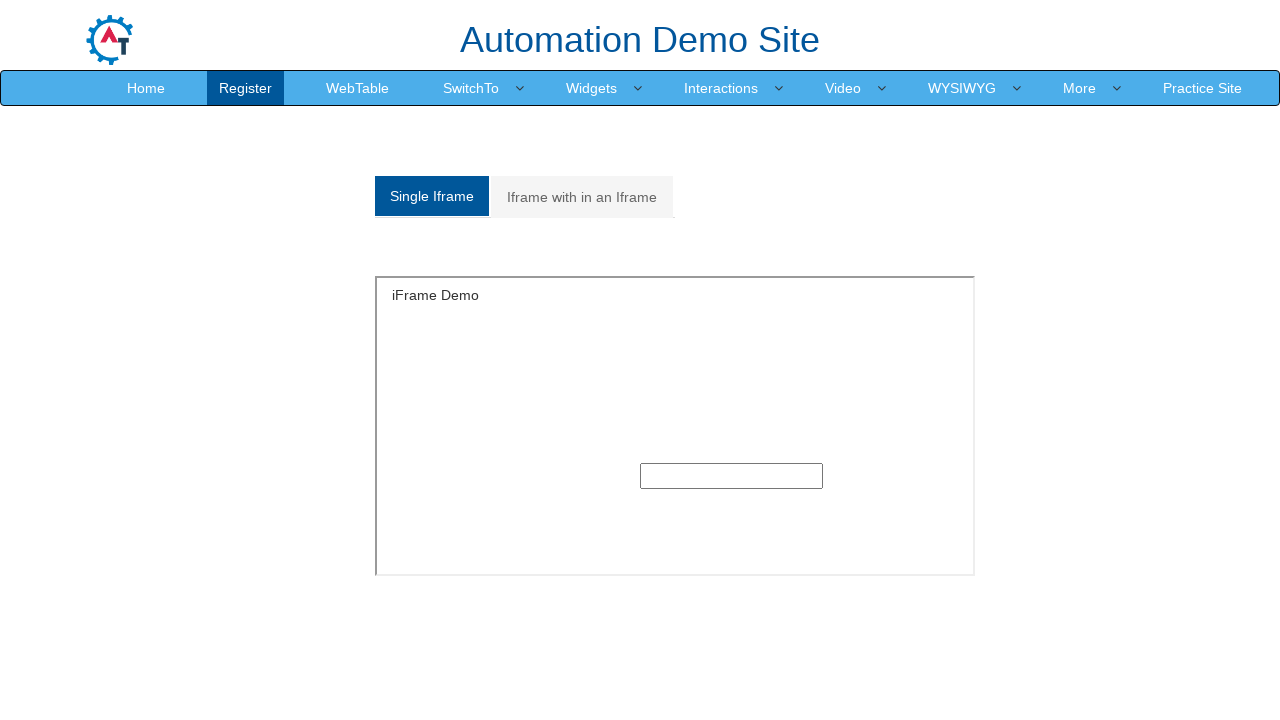

Filled input field in single iframe with 'selenium' on xpath=//*[@id='Single']//iframe >> internal:control=enter-frame >> xpath=//div[@
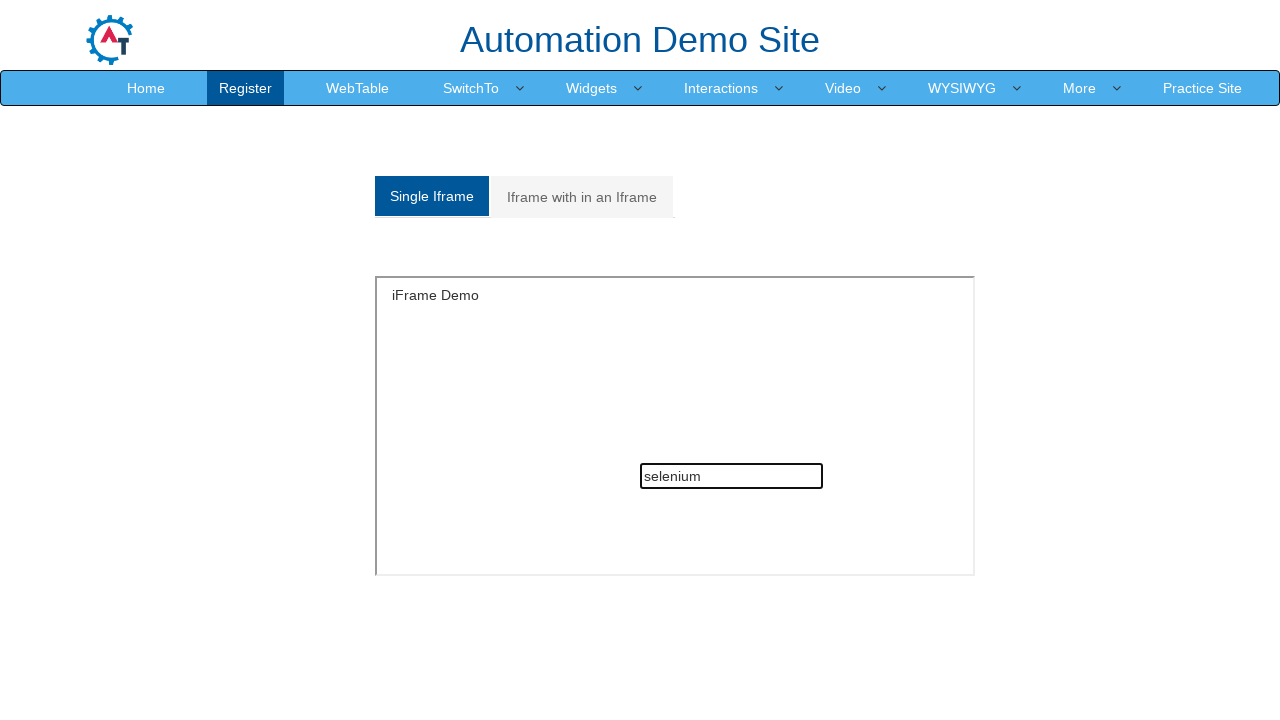

Clicked on 'Iframe with in an Iframe' tab at (582, 197) on xpath=//a[contains(text(),'Iframe with in an Iframe')]
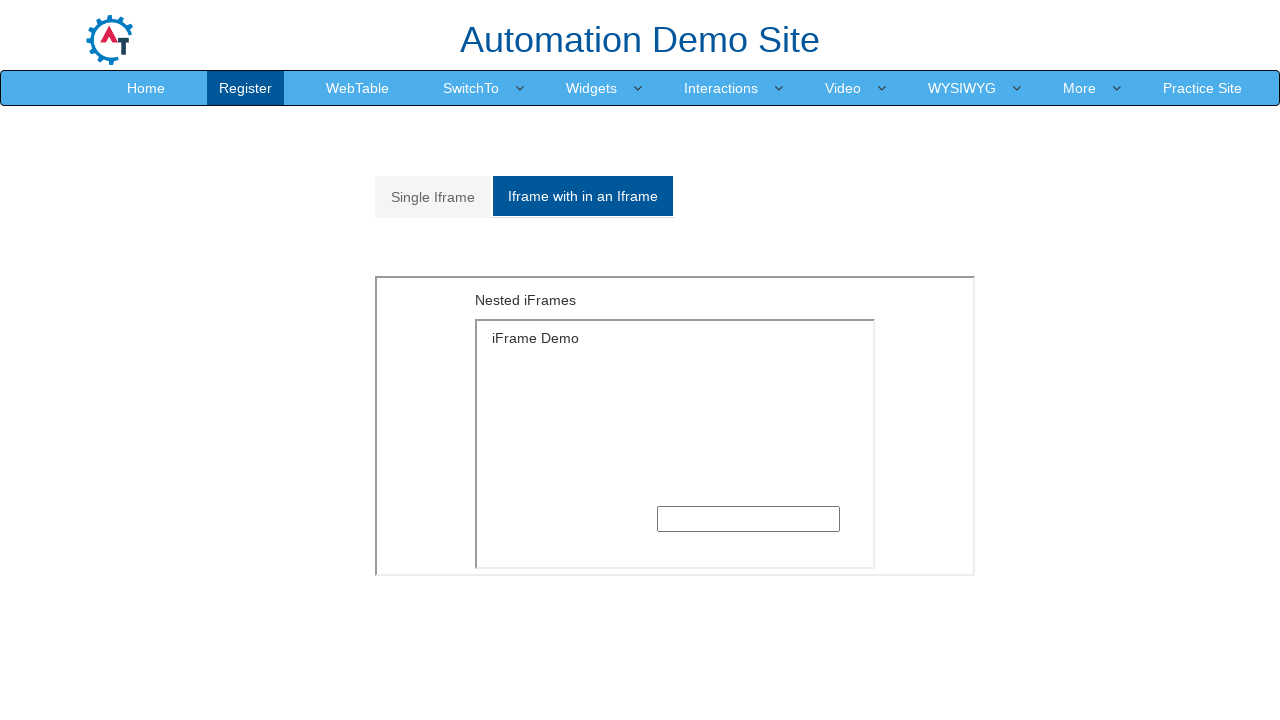

Located outer iframe (second iframe on page)
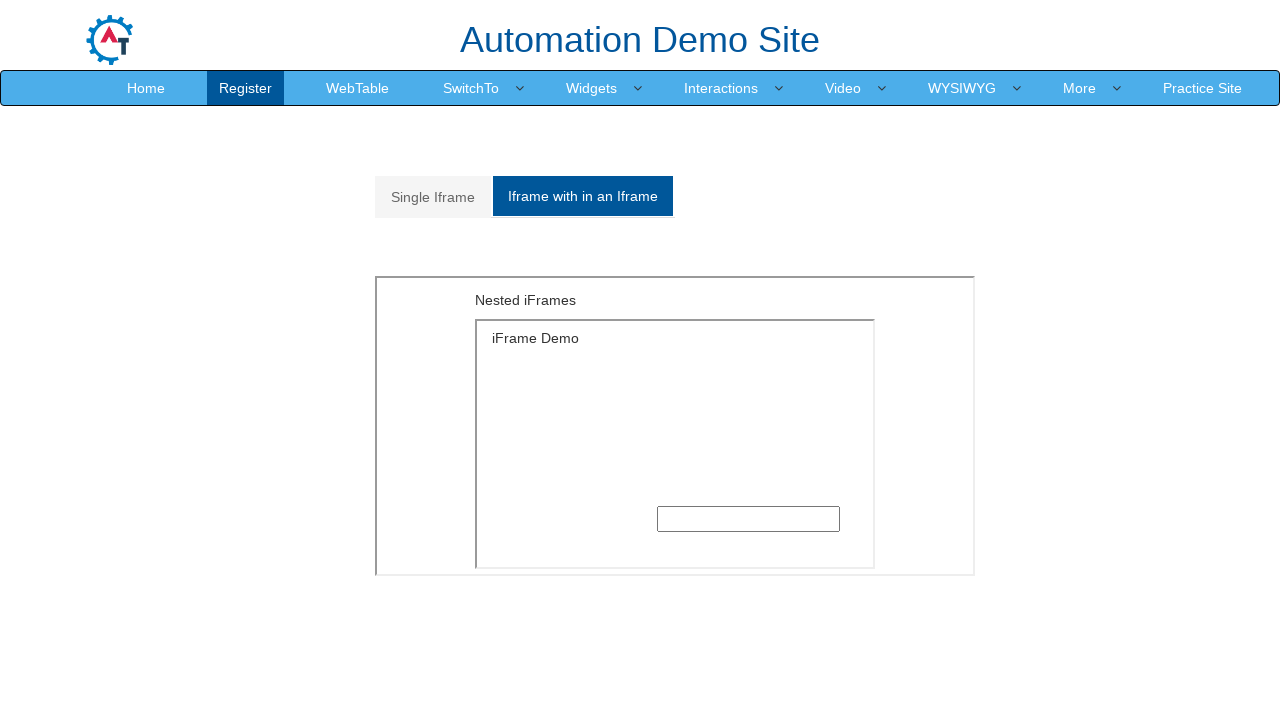

Located inner iframe nested within outer iframe
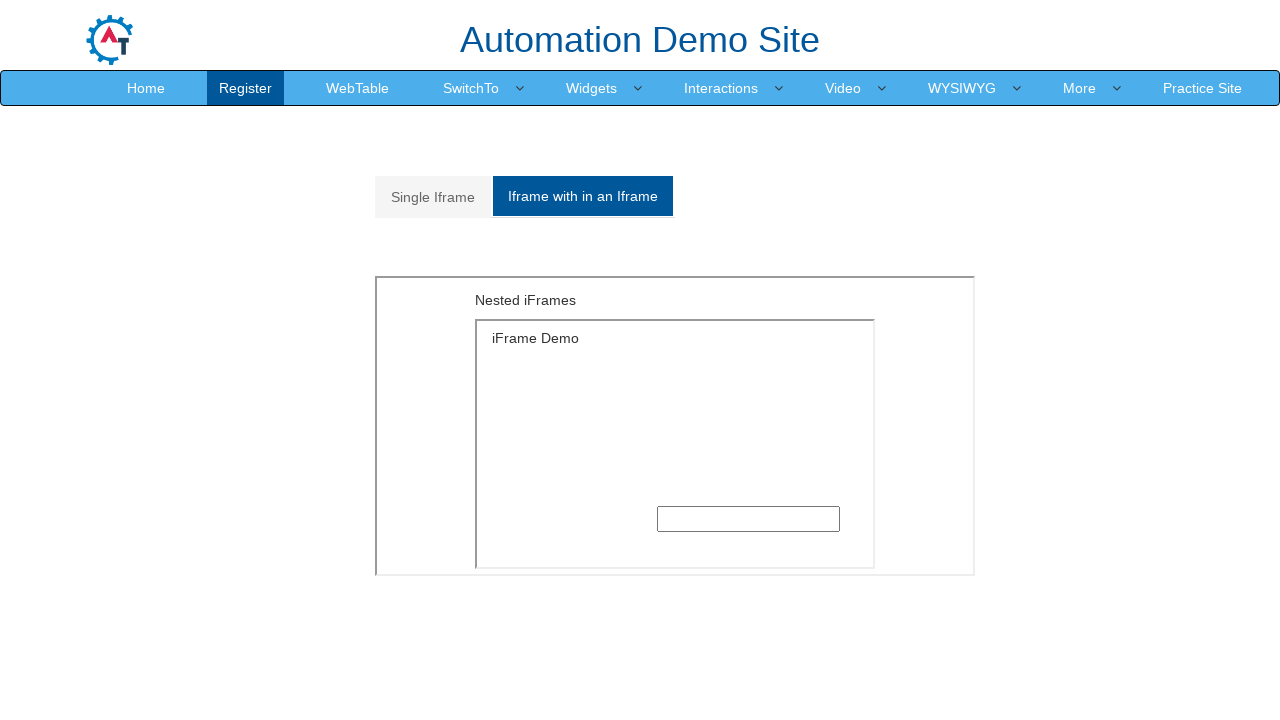

Filled input field in nested iframe with 'webdriver' on iframe >> nth=1 >> internal:control=enter-frame >> iframe >> nth=0 >> internal:c
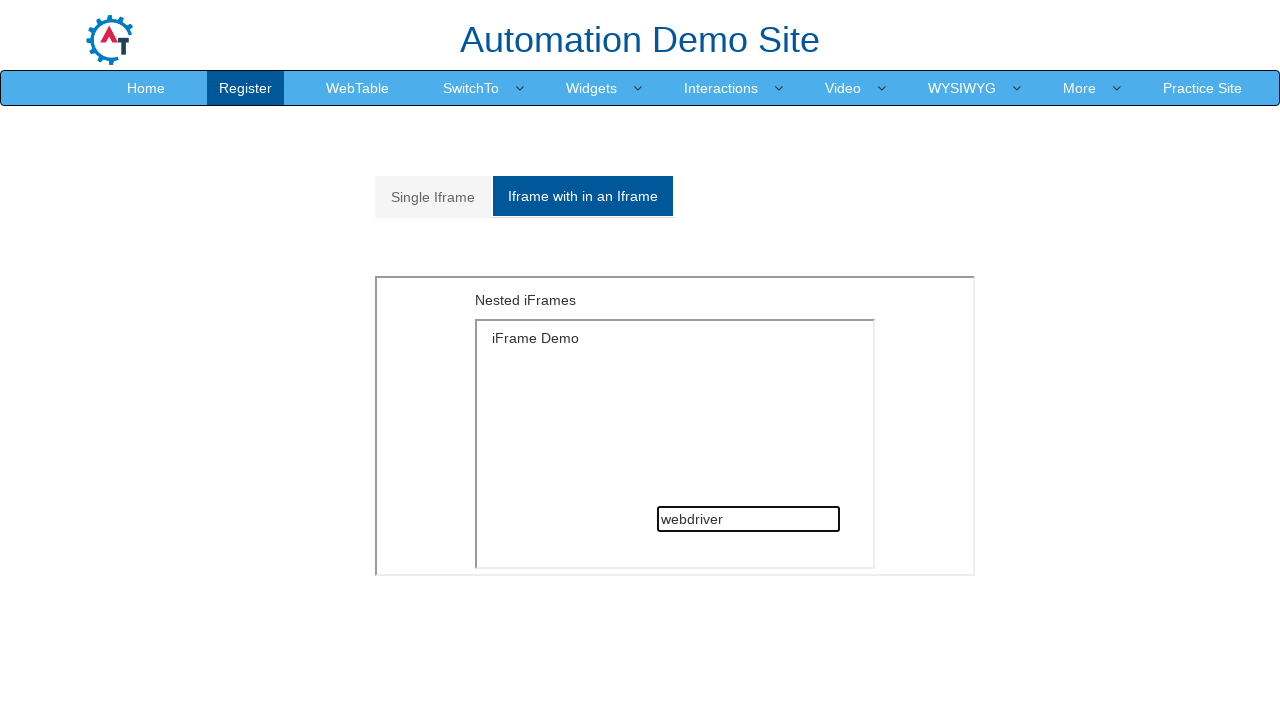

Clicked back to 'Single Iframe' tab at (433, 197) on xpath=//a[contains(text(),'Single Iframe')]
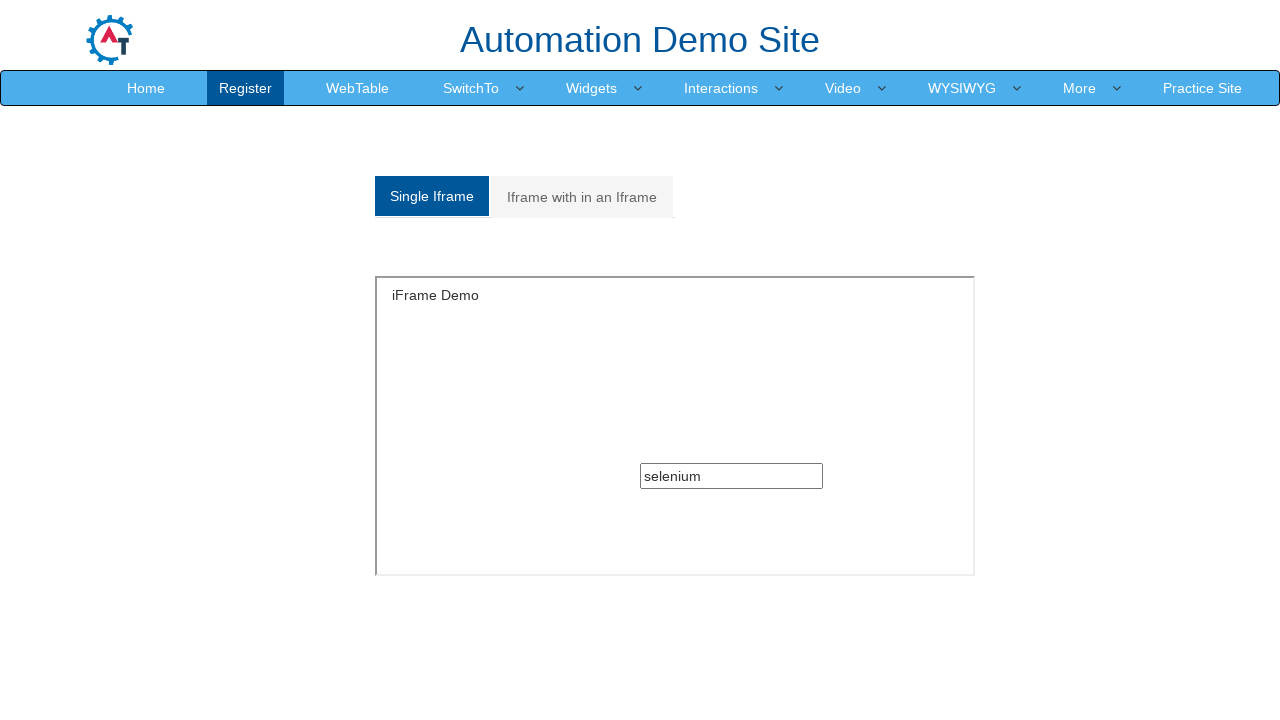

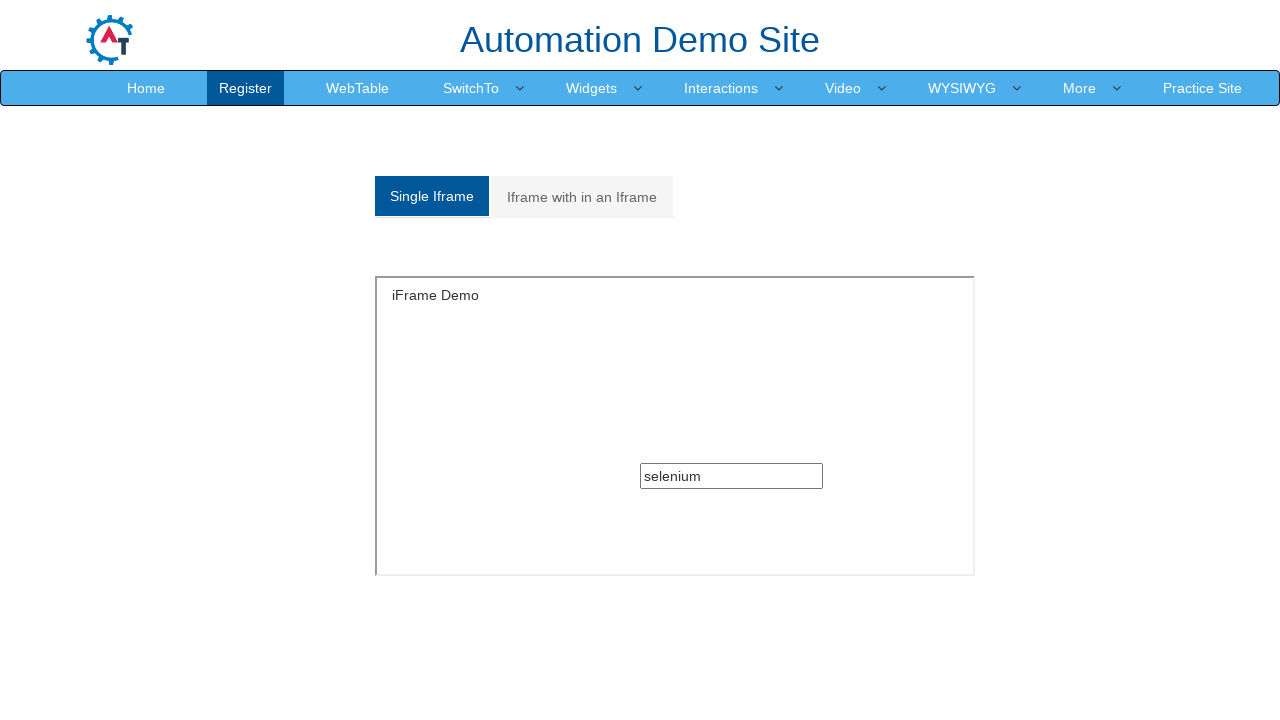